Tests Python.org search functionality by entering "pycon" in the search field and submitting the search

Starting URL: http://python.org

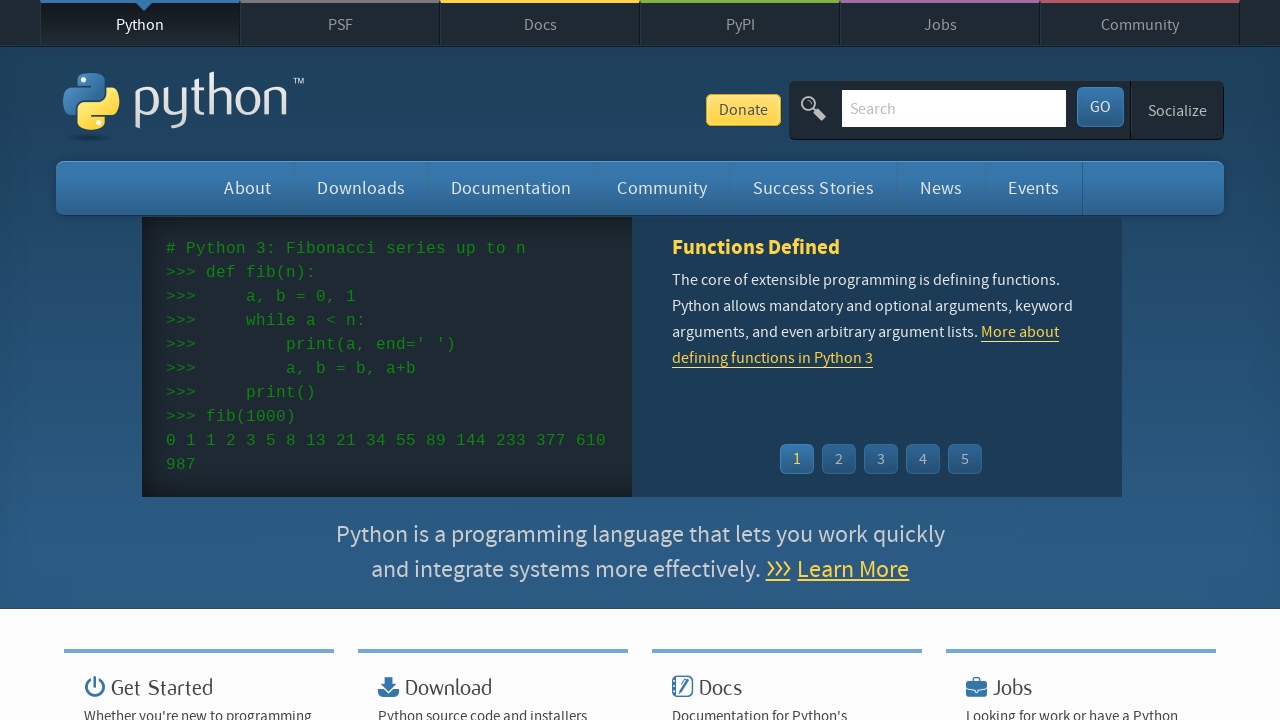

Located search input field with name 'q'
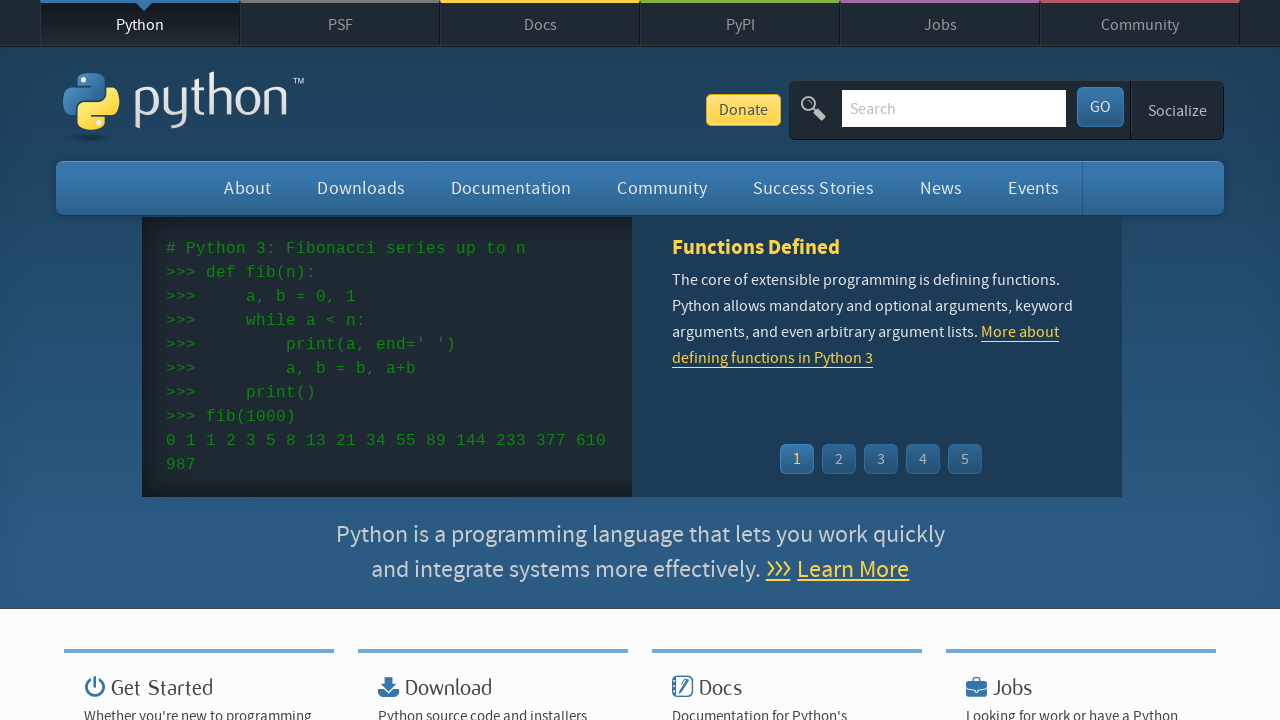

Cleared search input field on input[name='q']
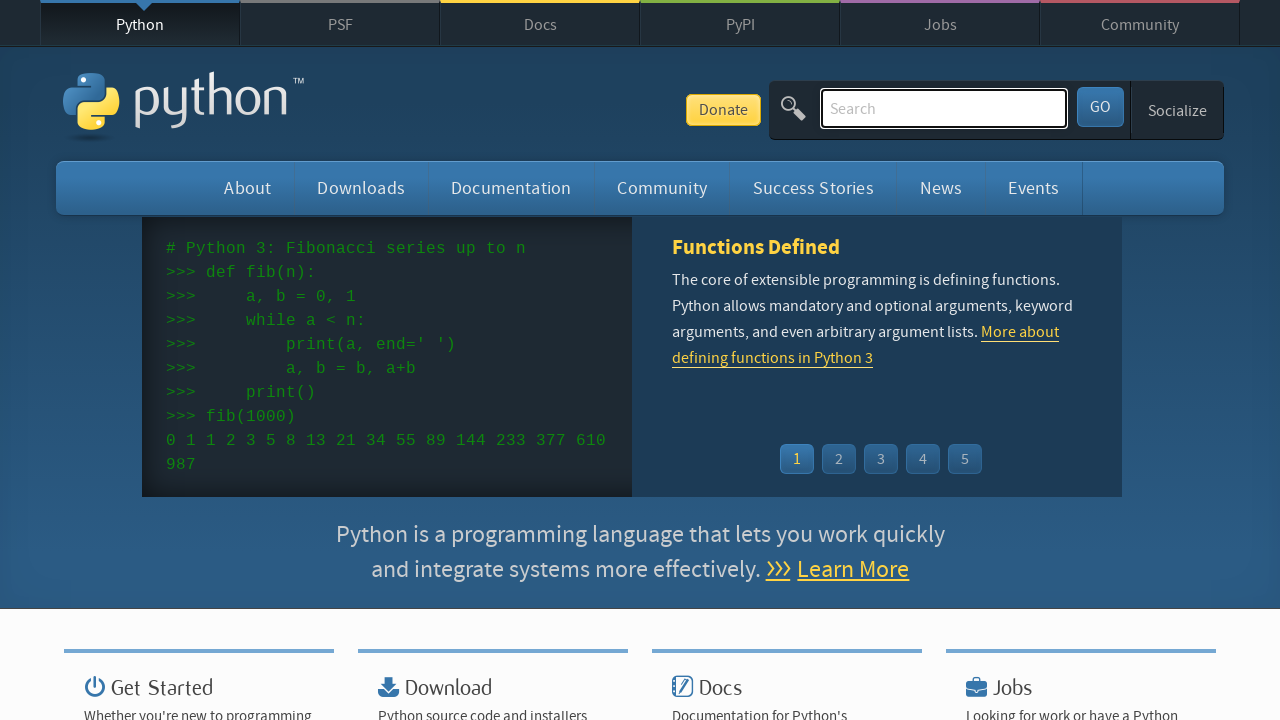

Filled search field with 'pycon' on input[name='q']
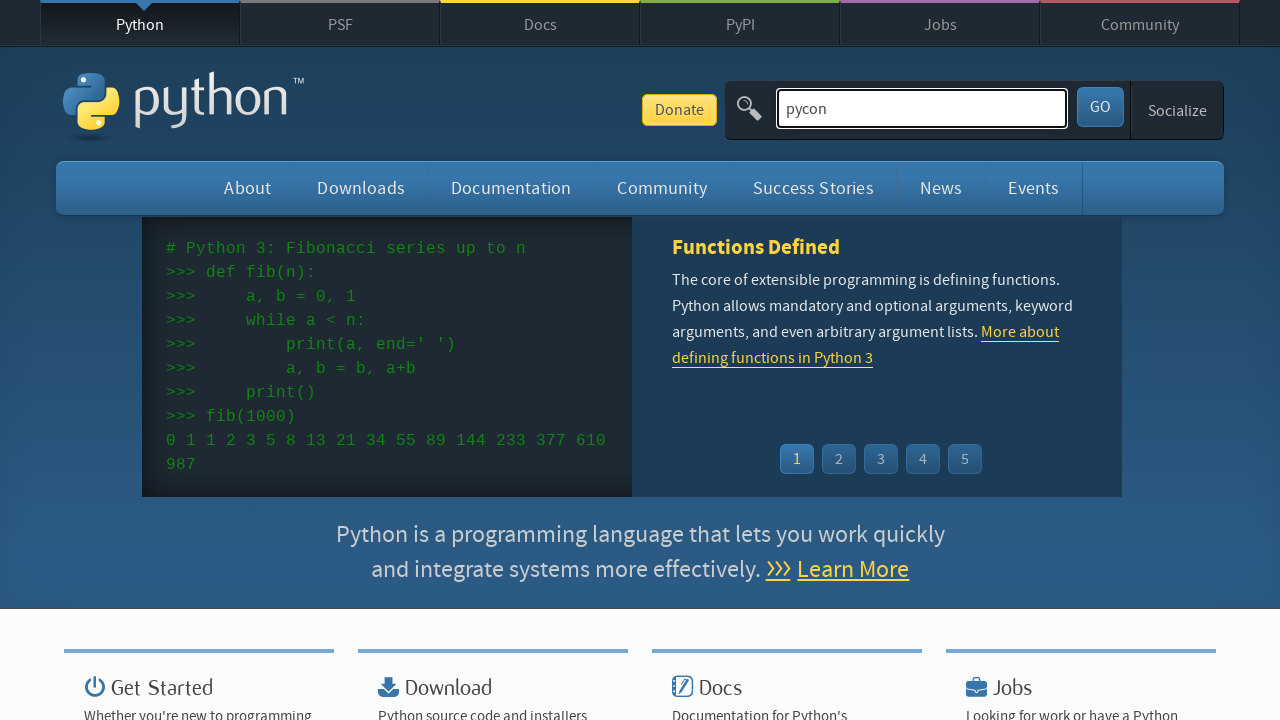

Pressed Enter to submit search for 'pycon' on input[name='q']
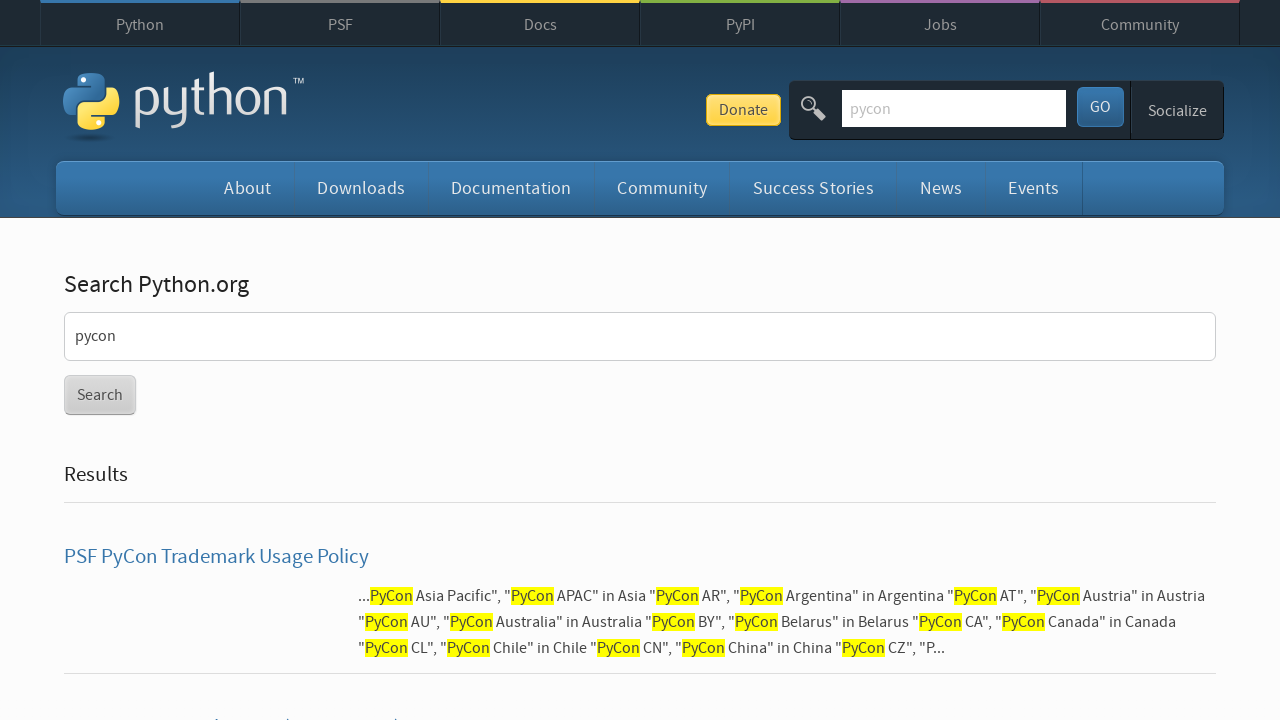

Waited for page to reach networkidle state
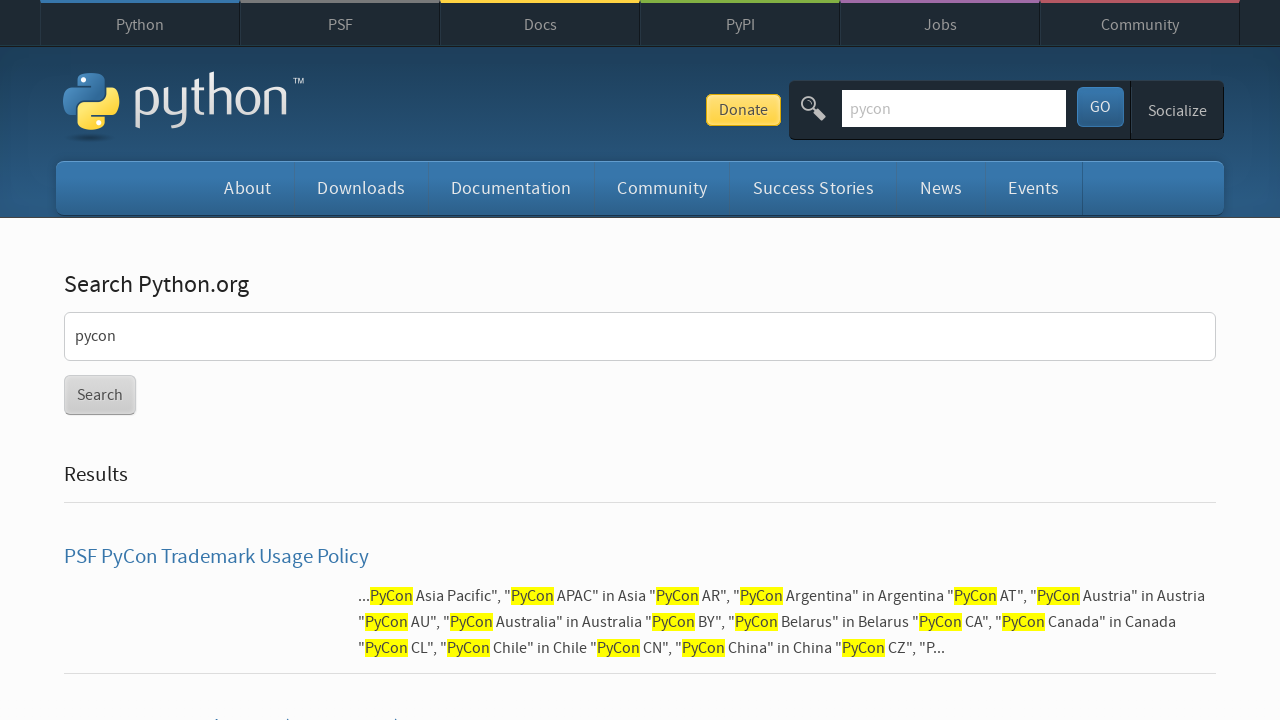

Verified search results are displayed (no 'No result Found' message)
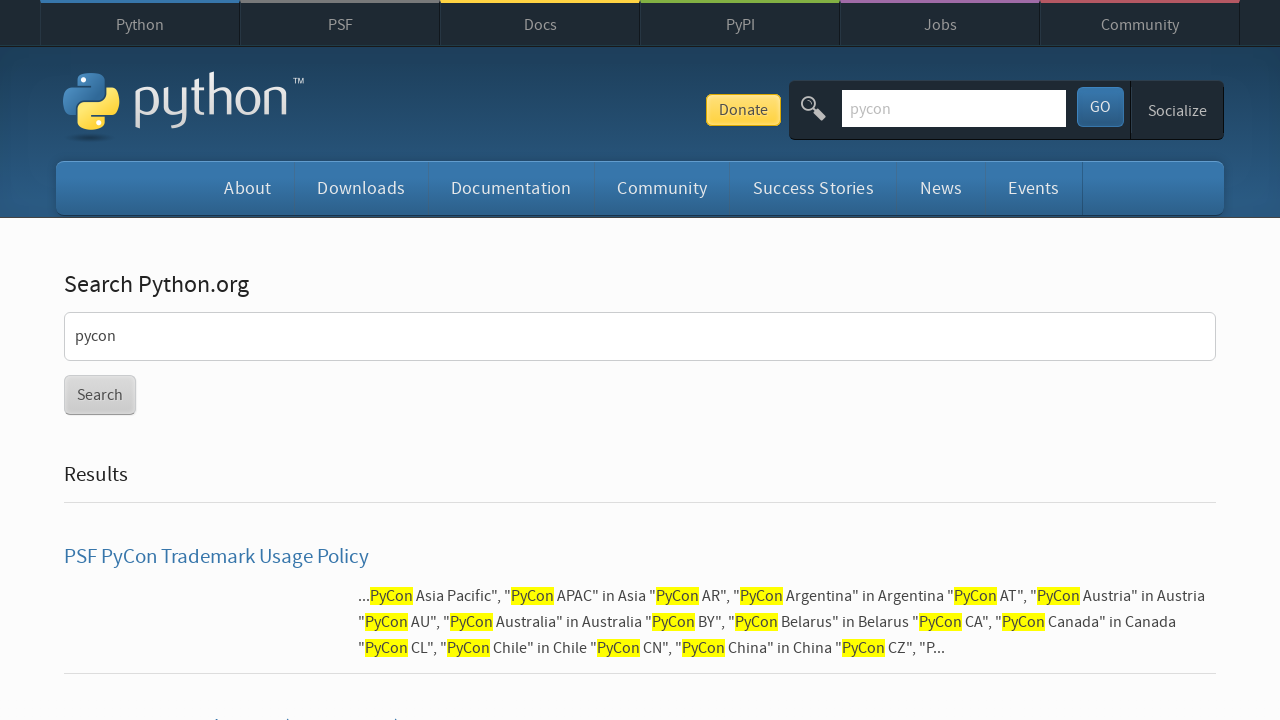

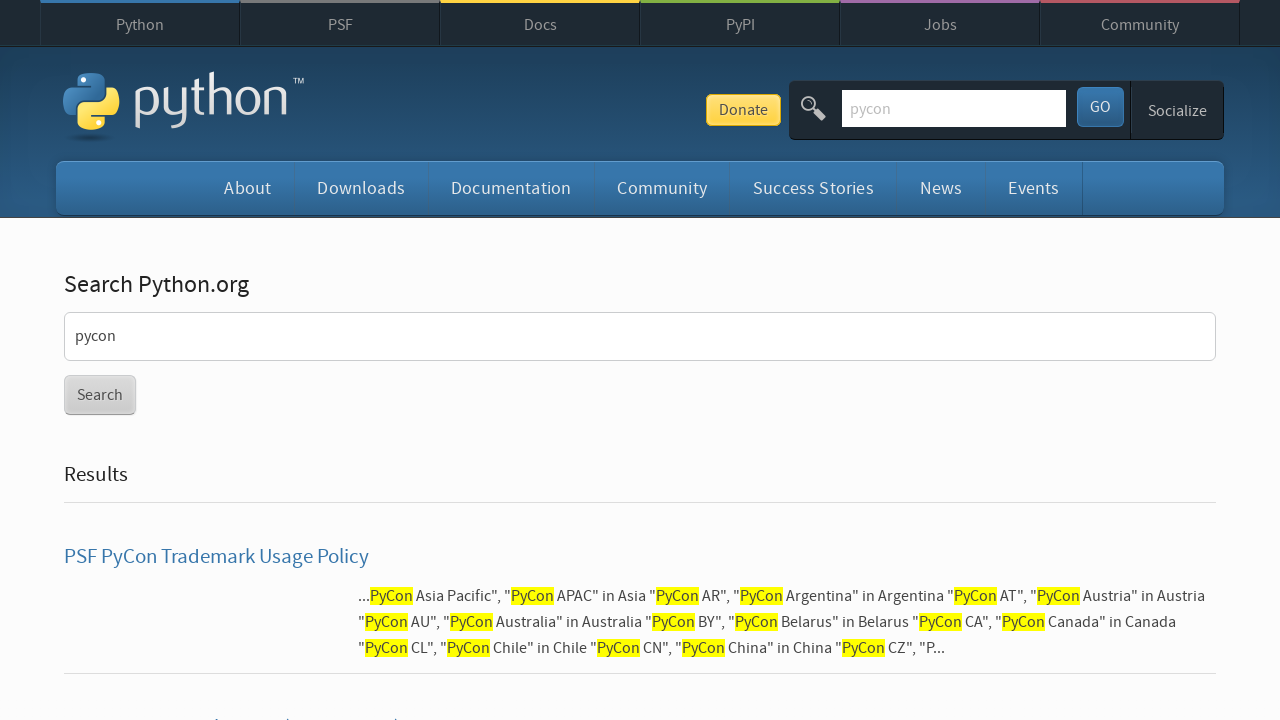